Tests form submission by filling name and message fields and clicking submit button

Starting URL: https://ultimateqa.com/filling-out-forms/

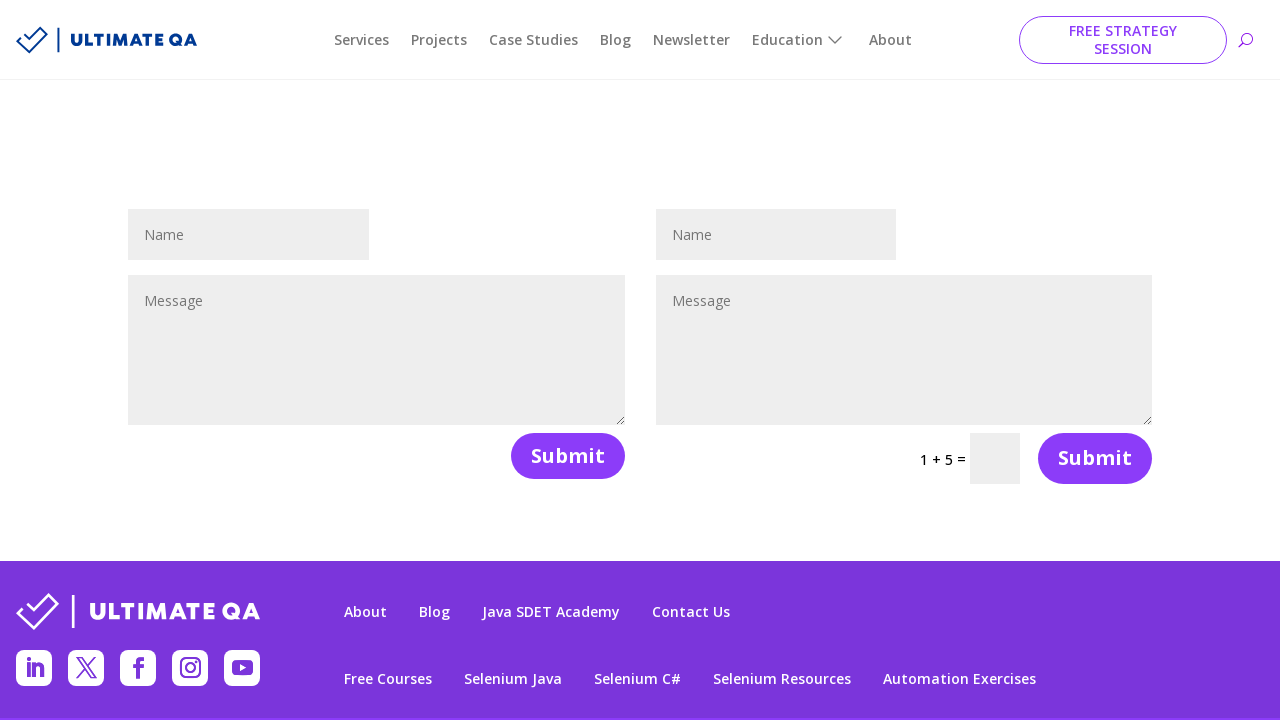

Filled name field with 'Maria Joaquina' on #et_pb_contact_name_0
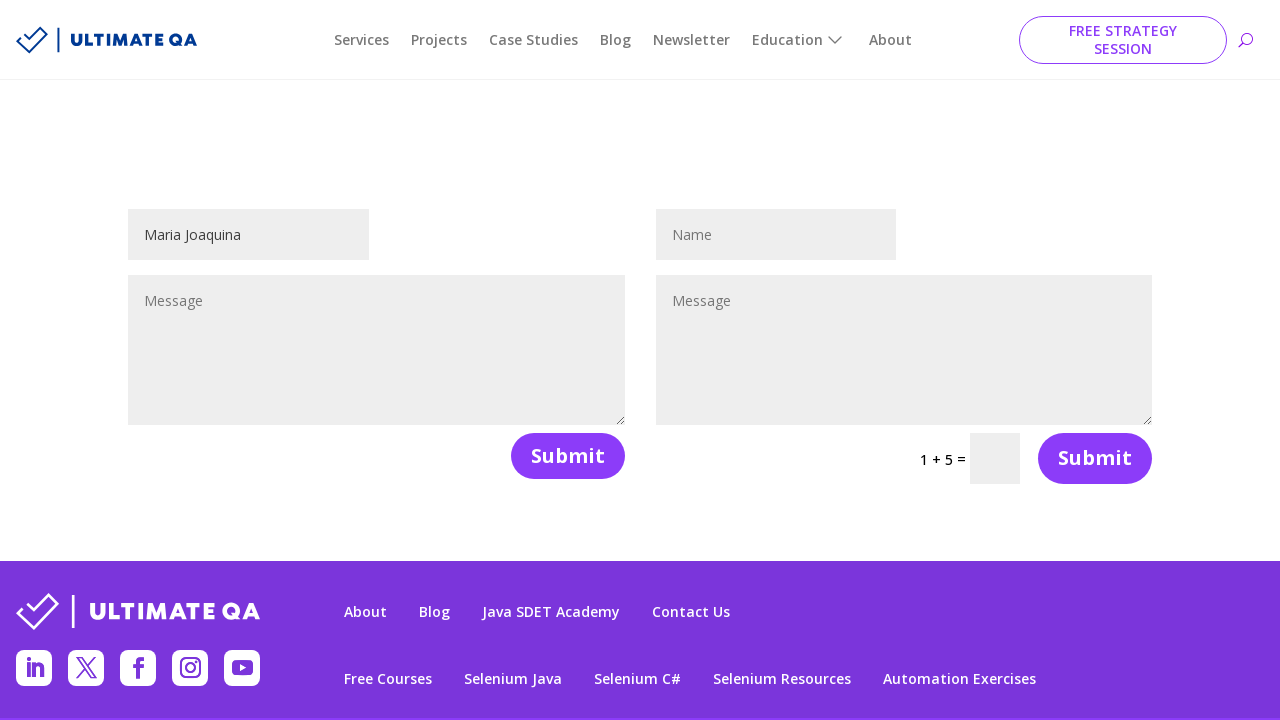

Filled message field with 'Realizando Teste de WebDriver com Java' on #et_pb_contact_message_0
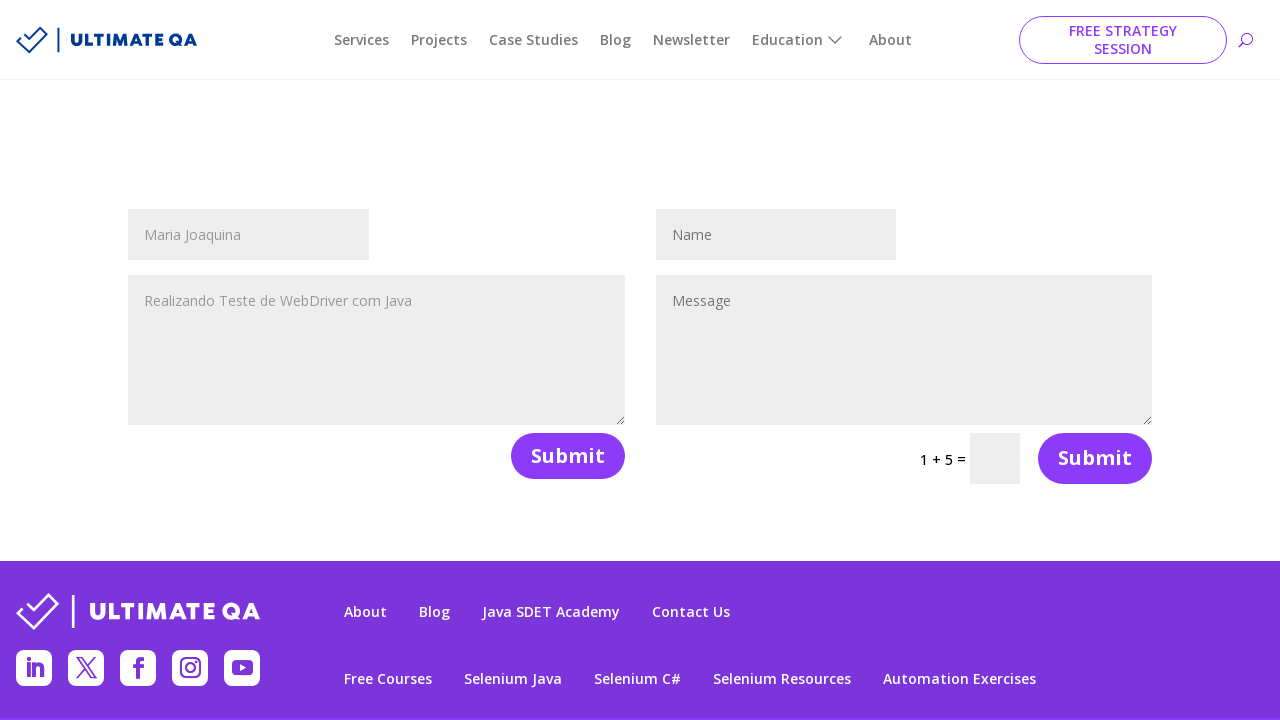

Clicked submit button to submit form at (568, 456) on button[name='et_builder_submit_button']
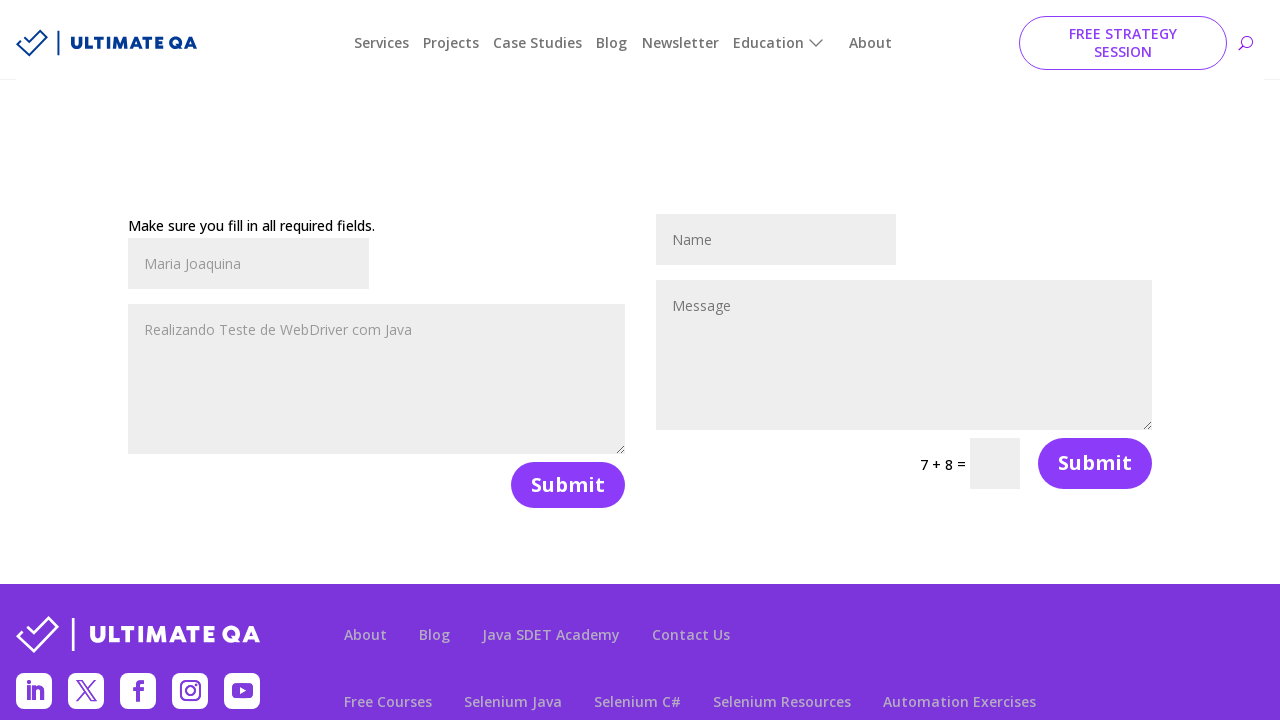

Form submission response loaded - error message appeared
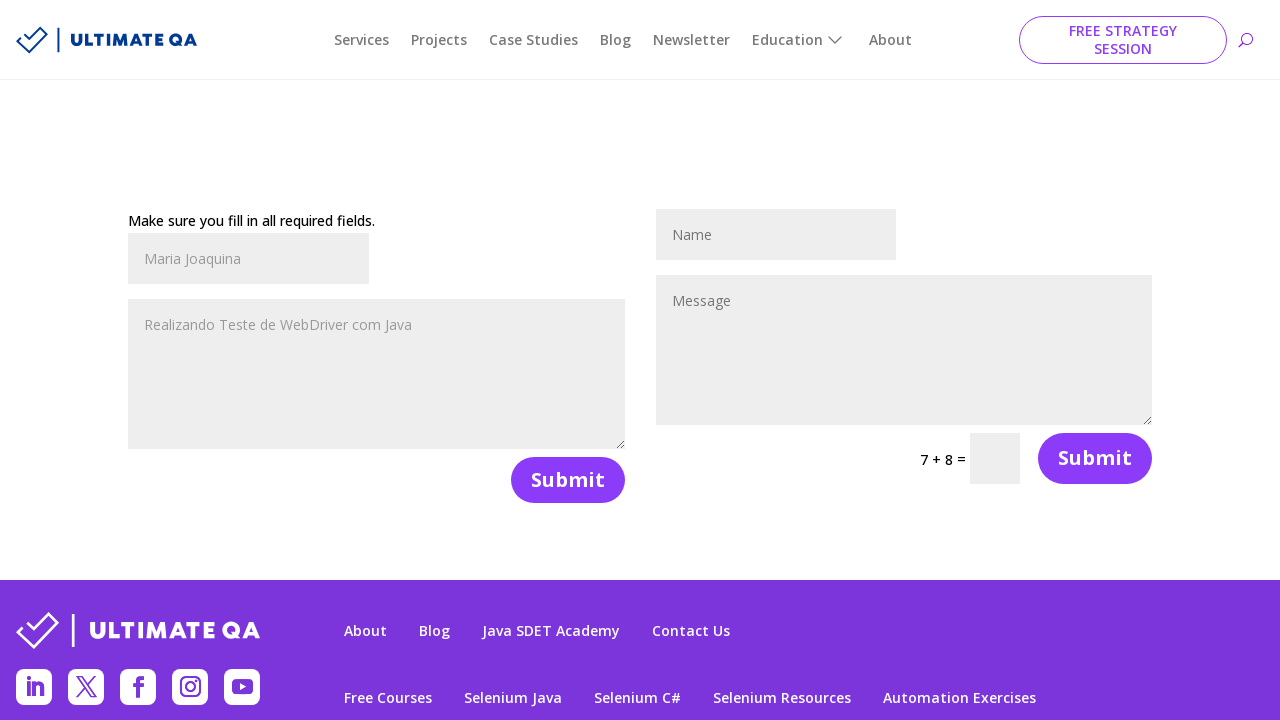

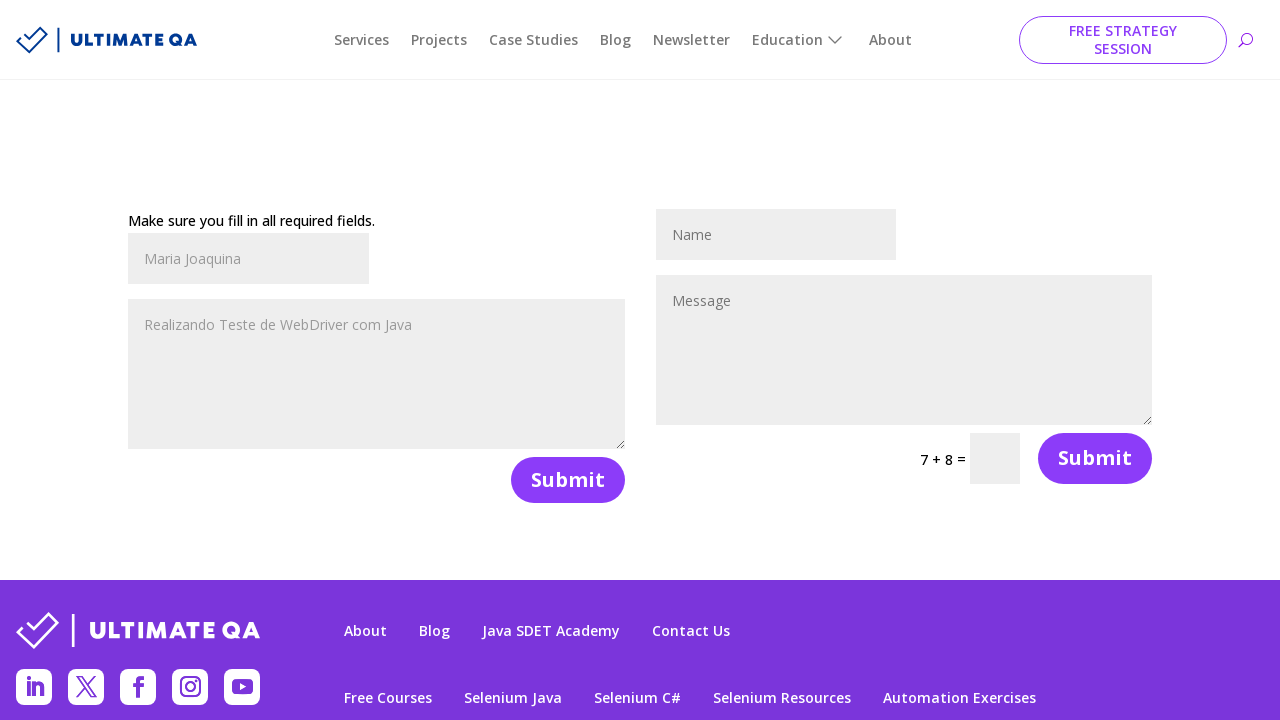